Tests dropdown functionality by selecting an option from a dropdown menu and verifying the available options

Starting URL: https://grotechminds.com/dropdown/

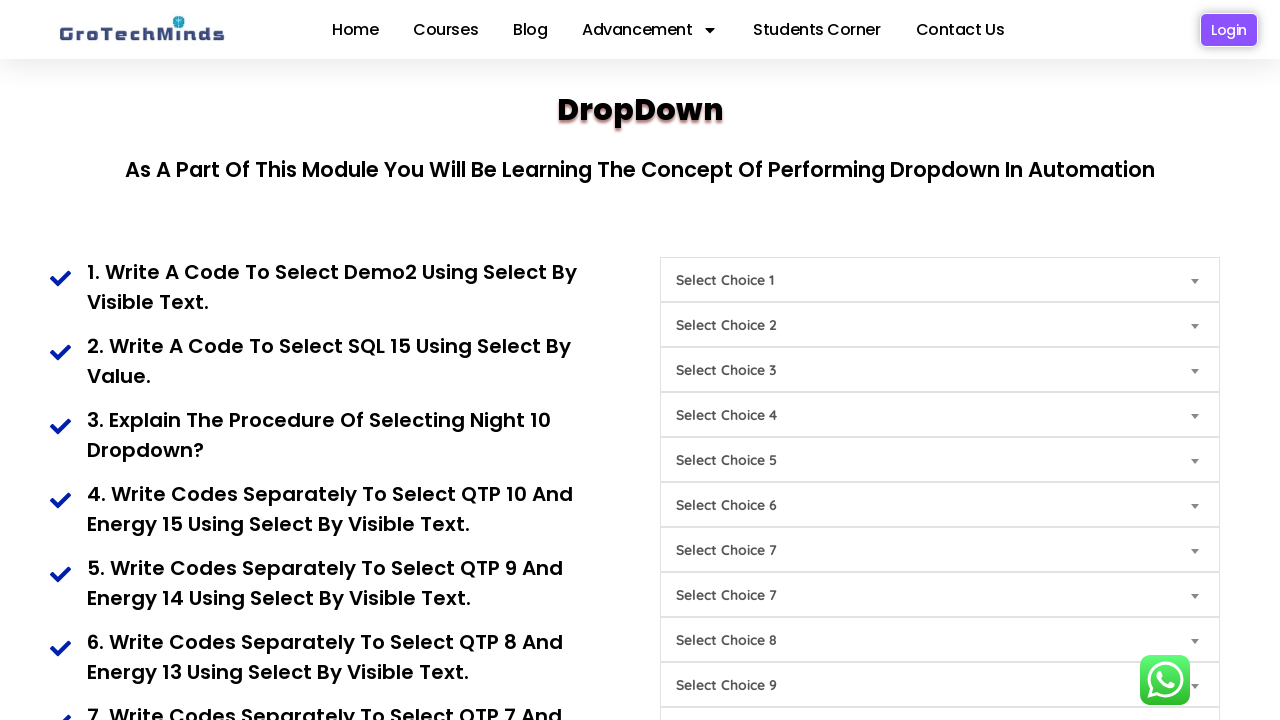

Selected 'Demo3' option from dropdown menu on #Choice1
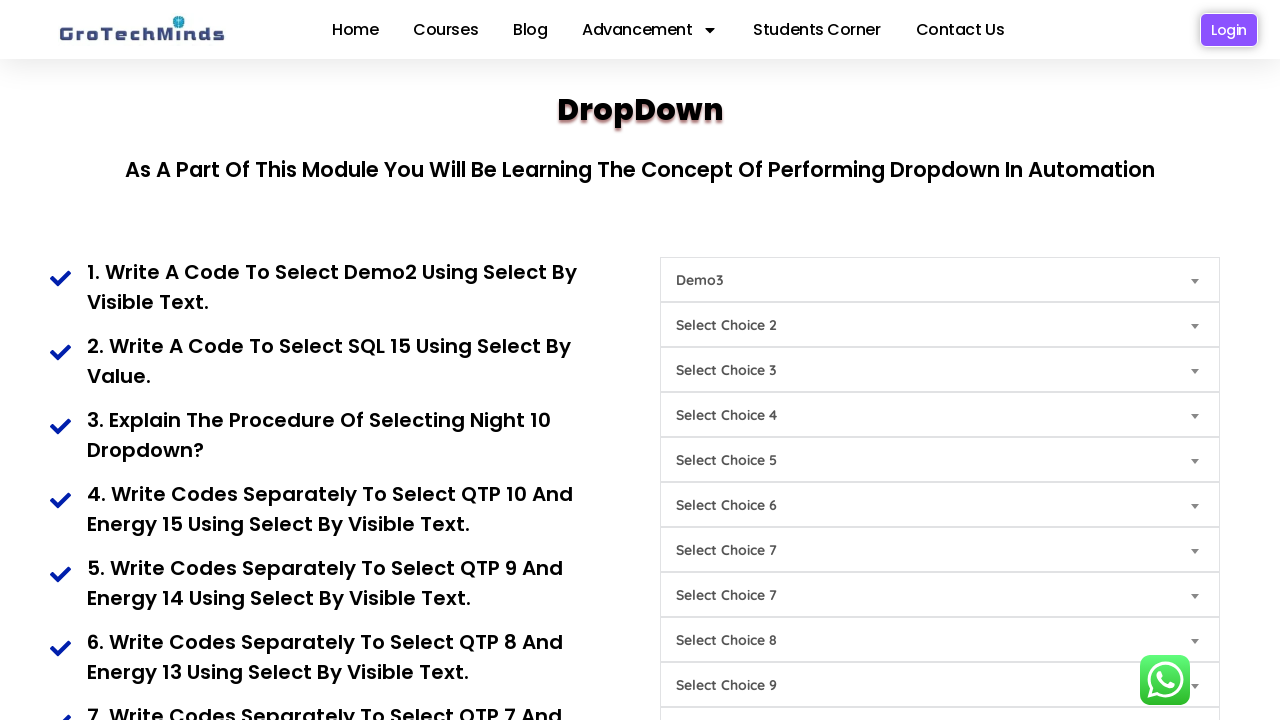

Waited 500ms for dropdown selection to be applied
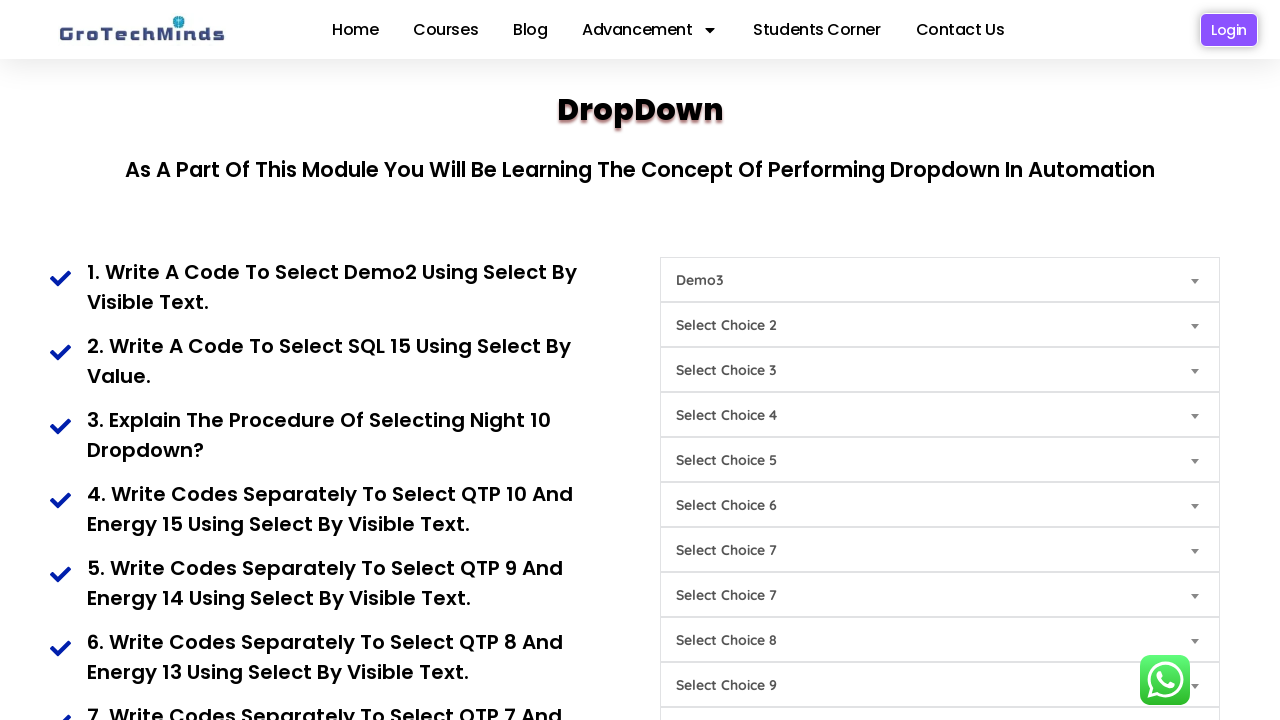

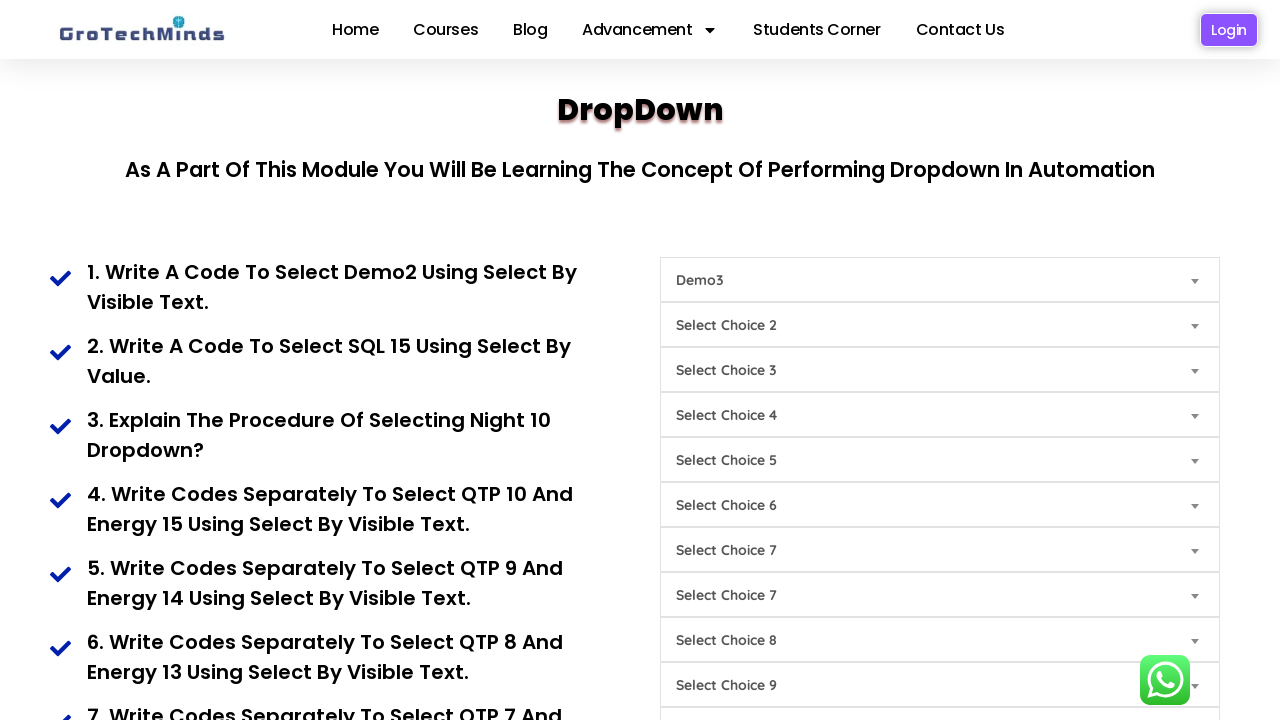